Tests editing a todo item by double-clicking, changing text, and pressing Enter

Starting URL: https://demo.playwright.dev/todomvc

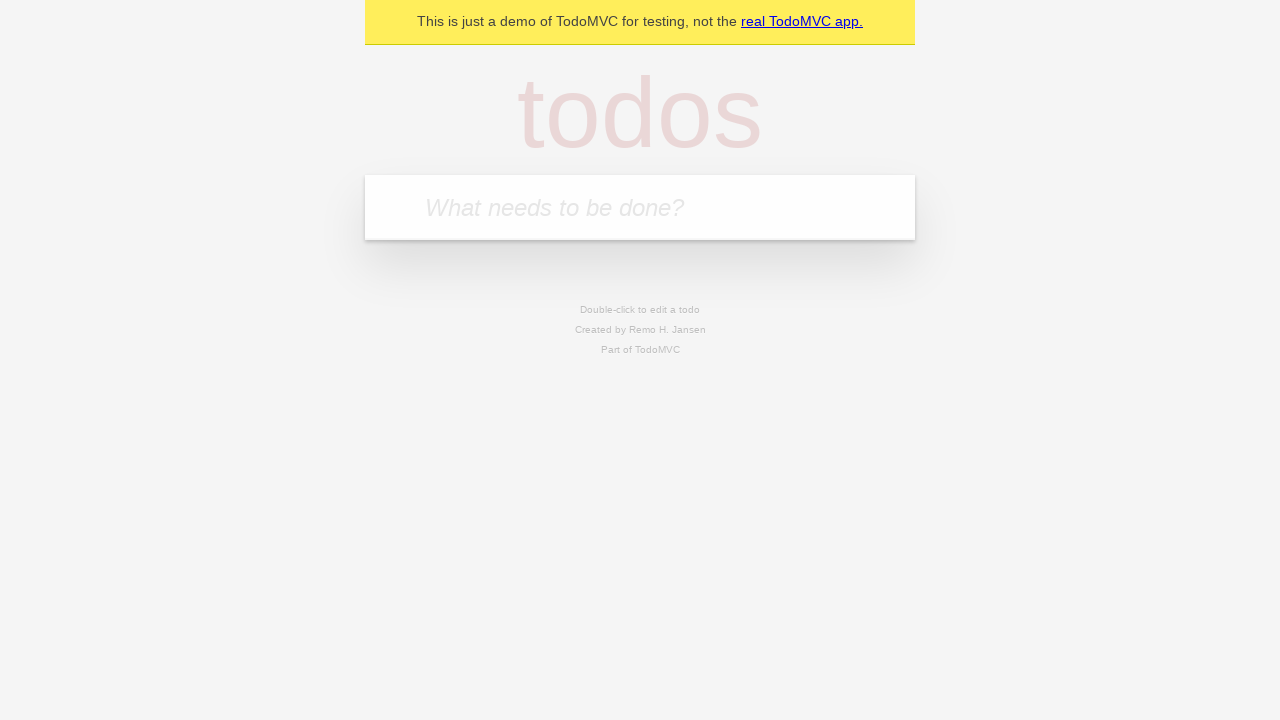

Filled todo input with 'buy some cheese' on internal:attr=[placeholder="What needs to be done?"i]
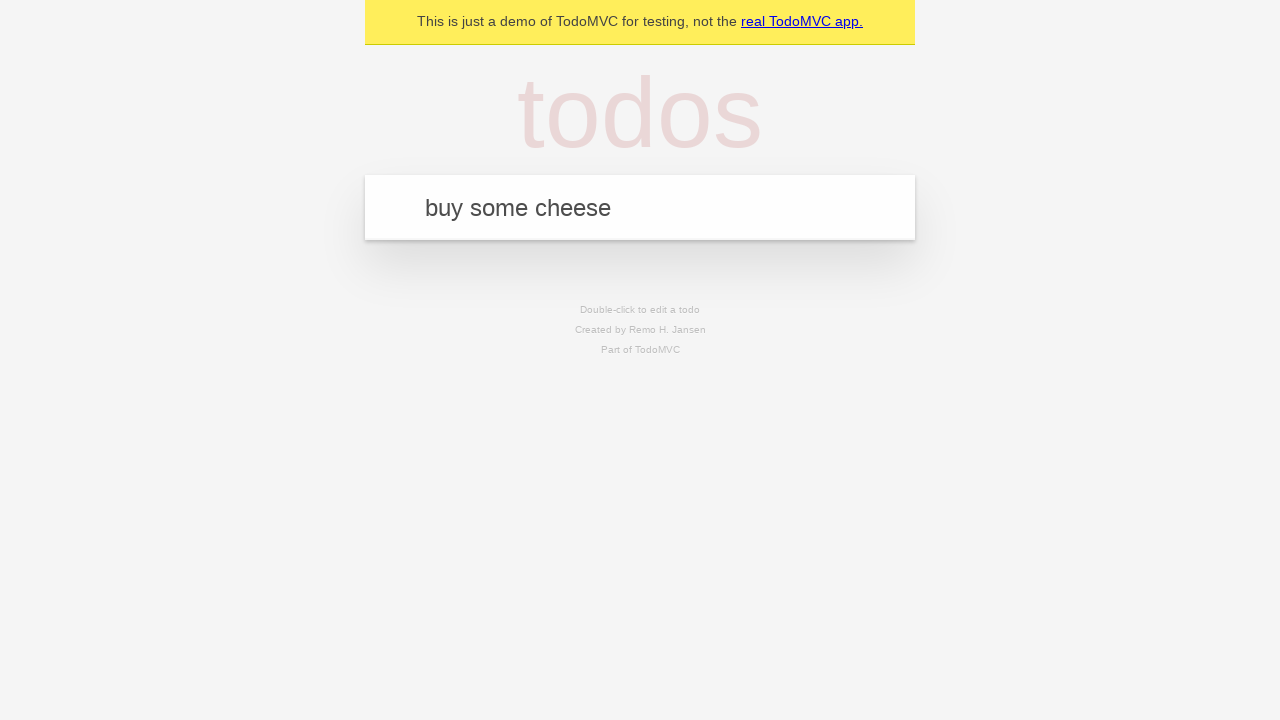

Pressed Enter to create todo 'buy some cheese' on internal:attr=[placeholder="What needs to be done?"i]
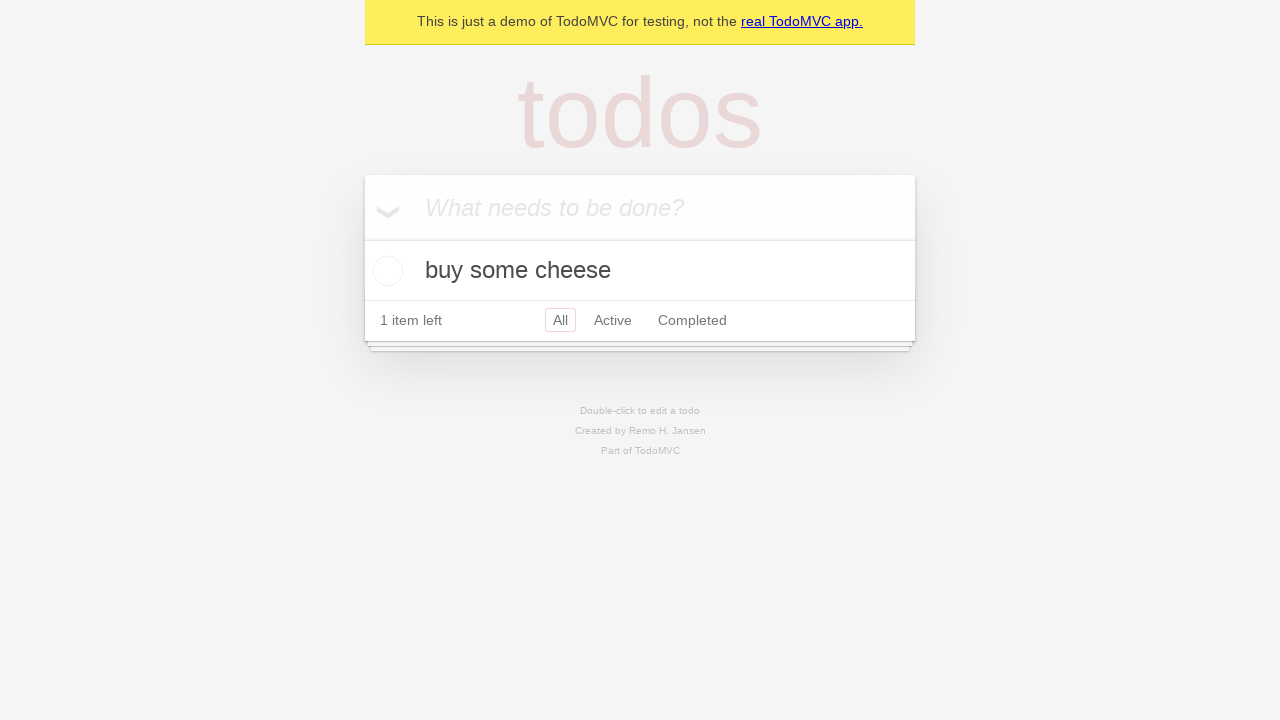

Filled todo input with 'feed the cat' on internal:attr=[placeholder="What needs to be done?"i]
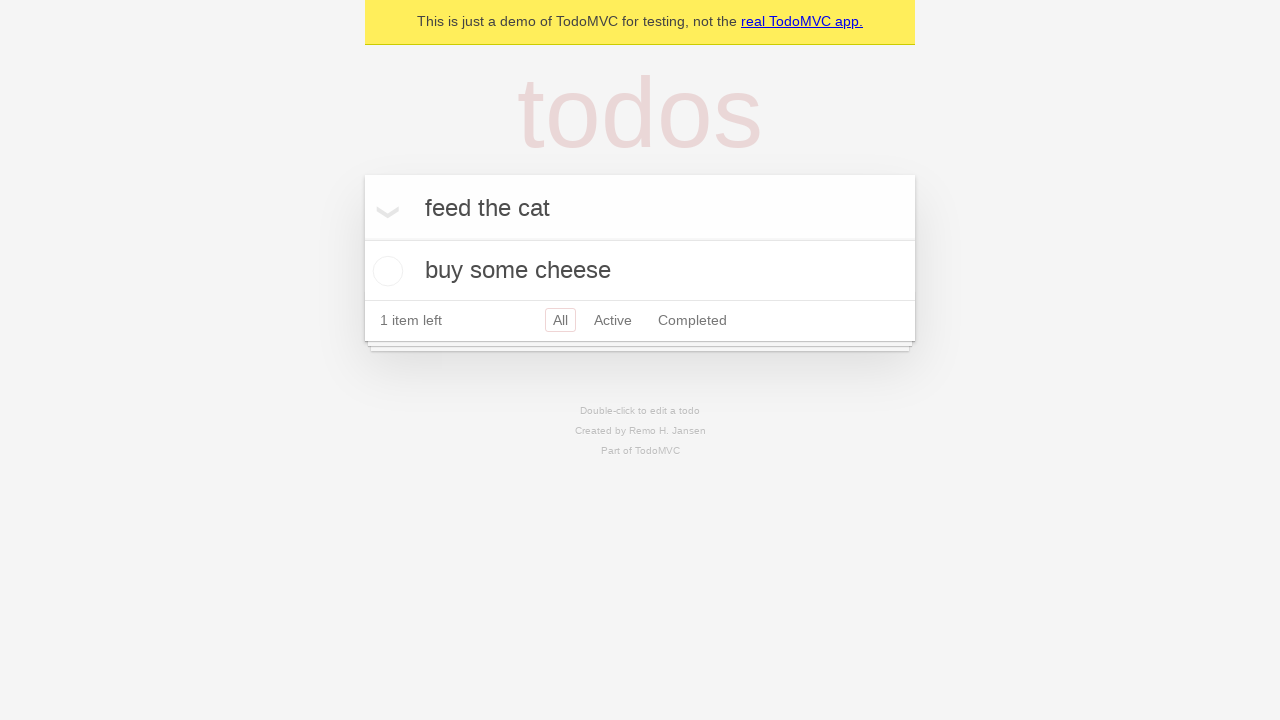

Pressed Enter to create todo 'feed the cat' on internal:attr=[placeholder="What needs to be done?"i]
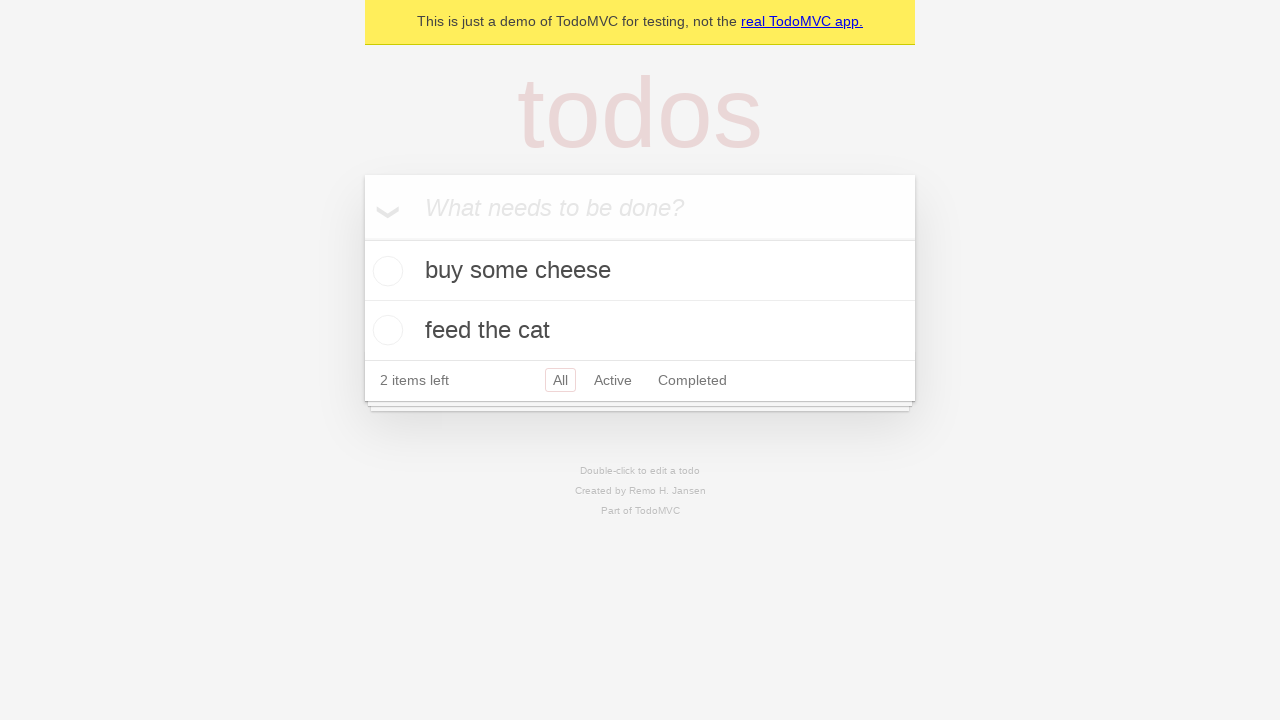

Filled todo input with 'book a doctors appointment' on internal:attr=[placeholder="What needs to be done?"i]
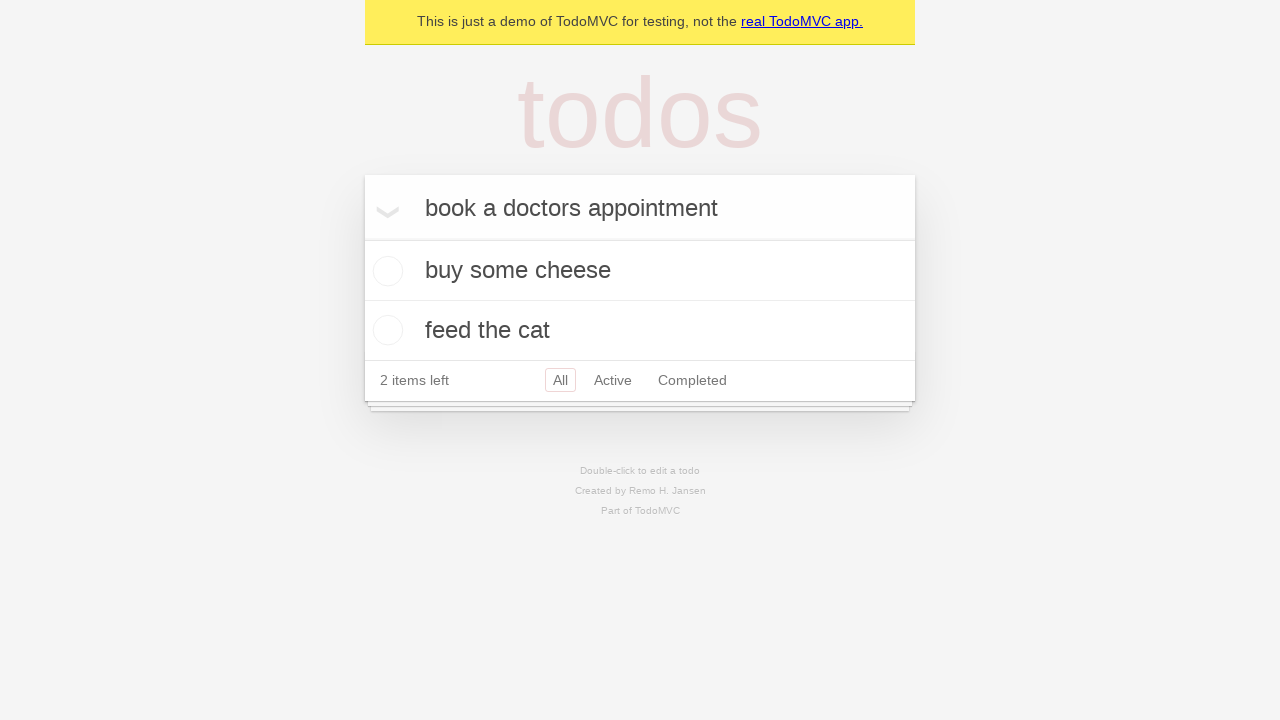

Pressed Enter to create todo 'book a doctors appointment' on internal:attr=[placeholder="What needs to be done?"i]
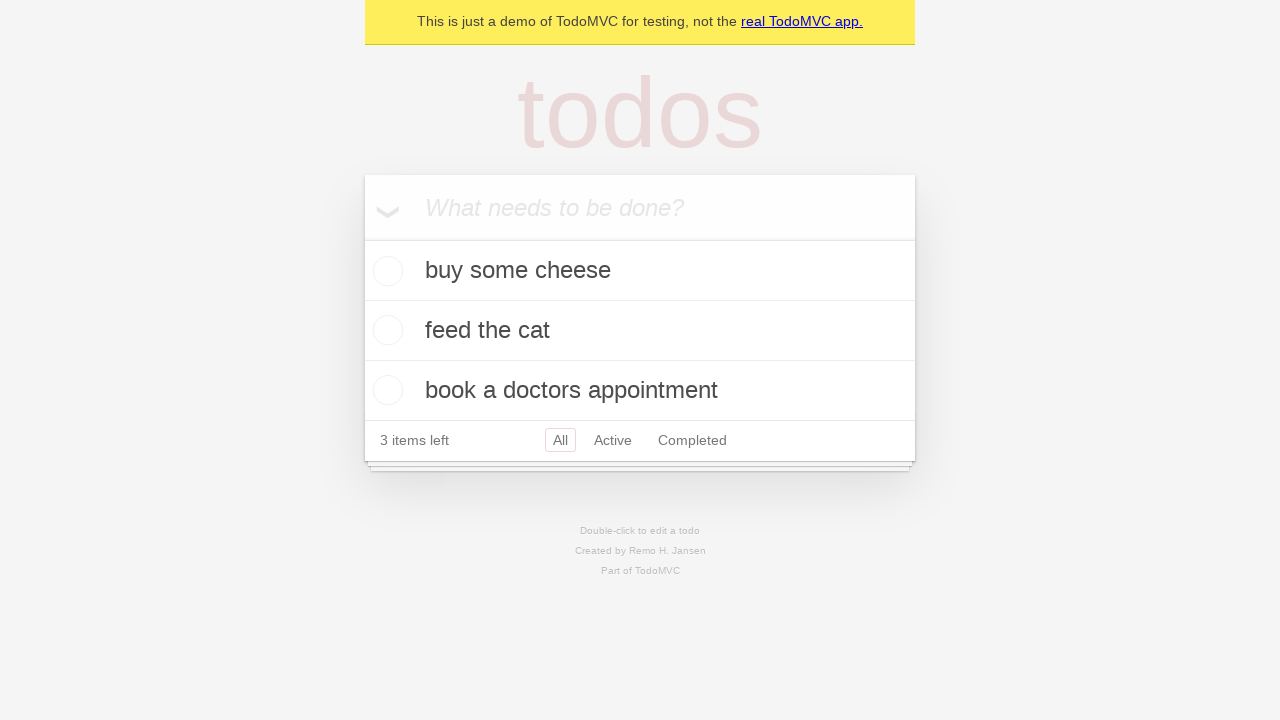

Waited for all 3 todo items to be created
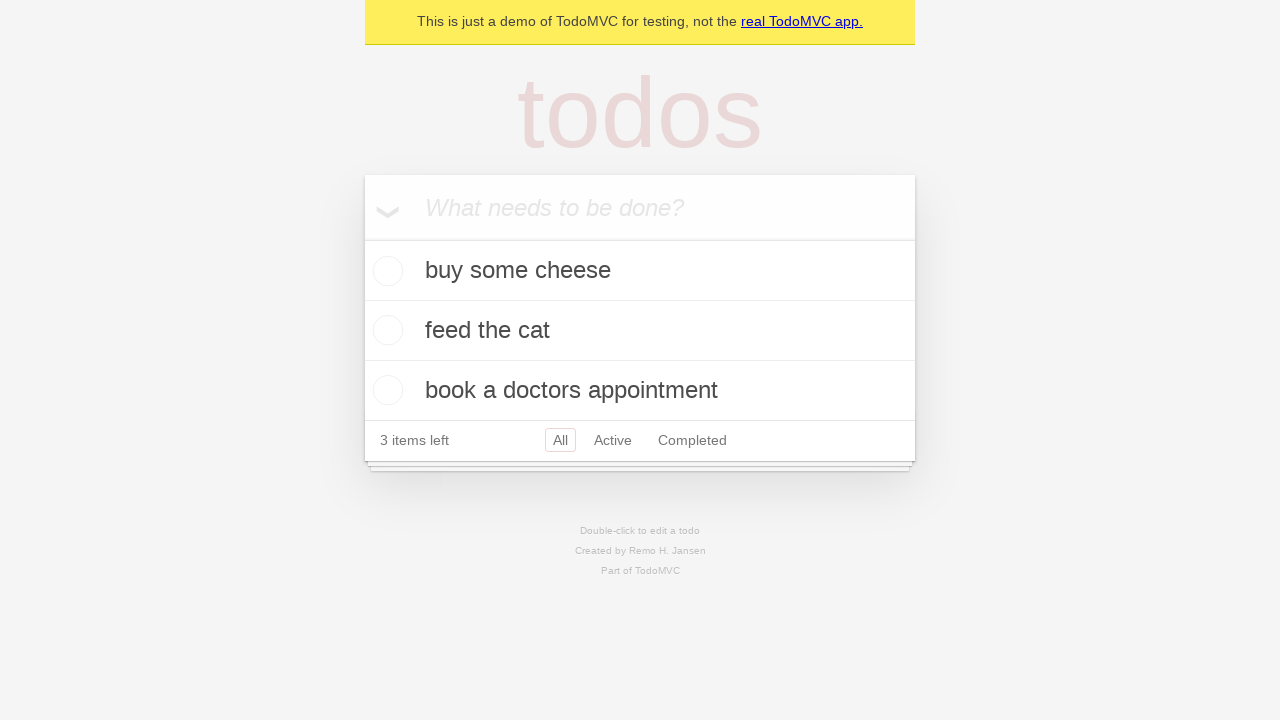

Double-clicked on second todo item to enter edit mode at (640, 331) on internal:testid=[data-testid="todo-item"s] >> nth=1
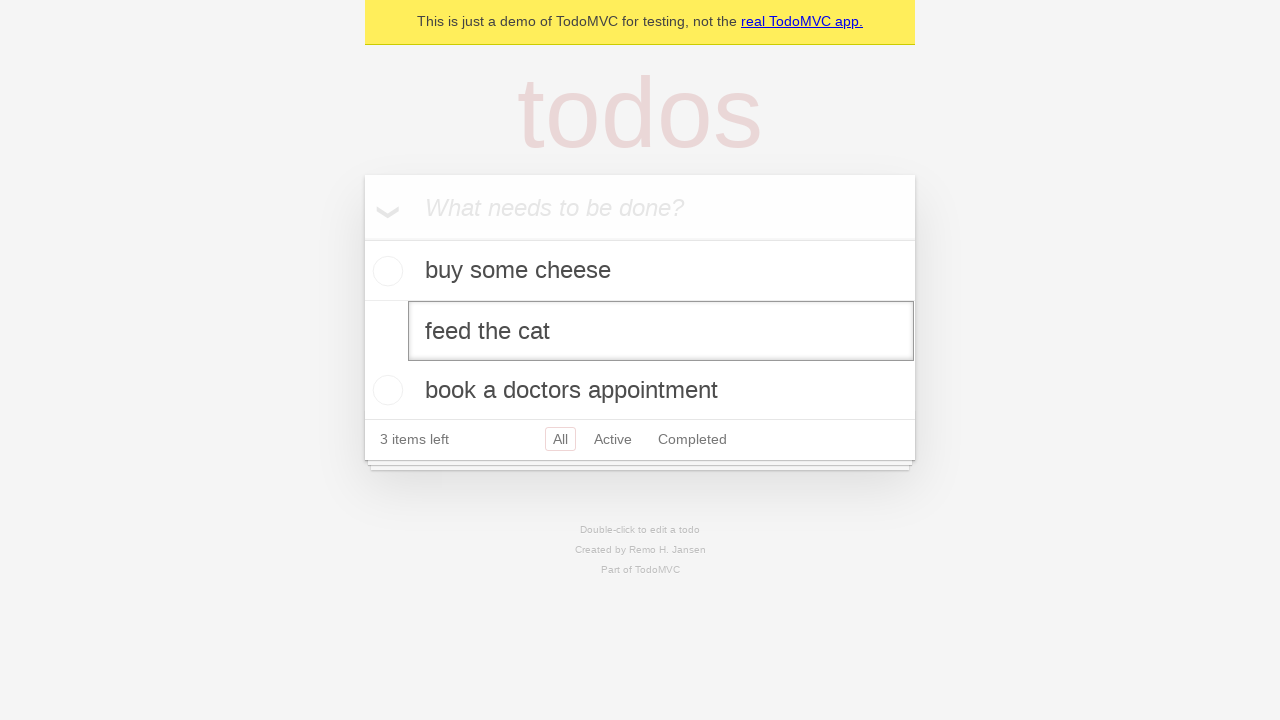

Changed todo text to 'buy some sausages' on internal:testid=[data-testid="todo-item"s] >> nth=1 >> internal:role=textbox[nam
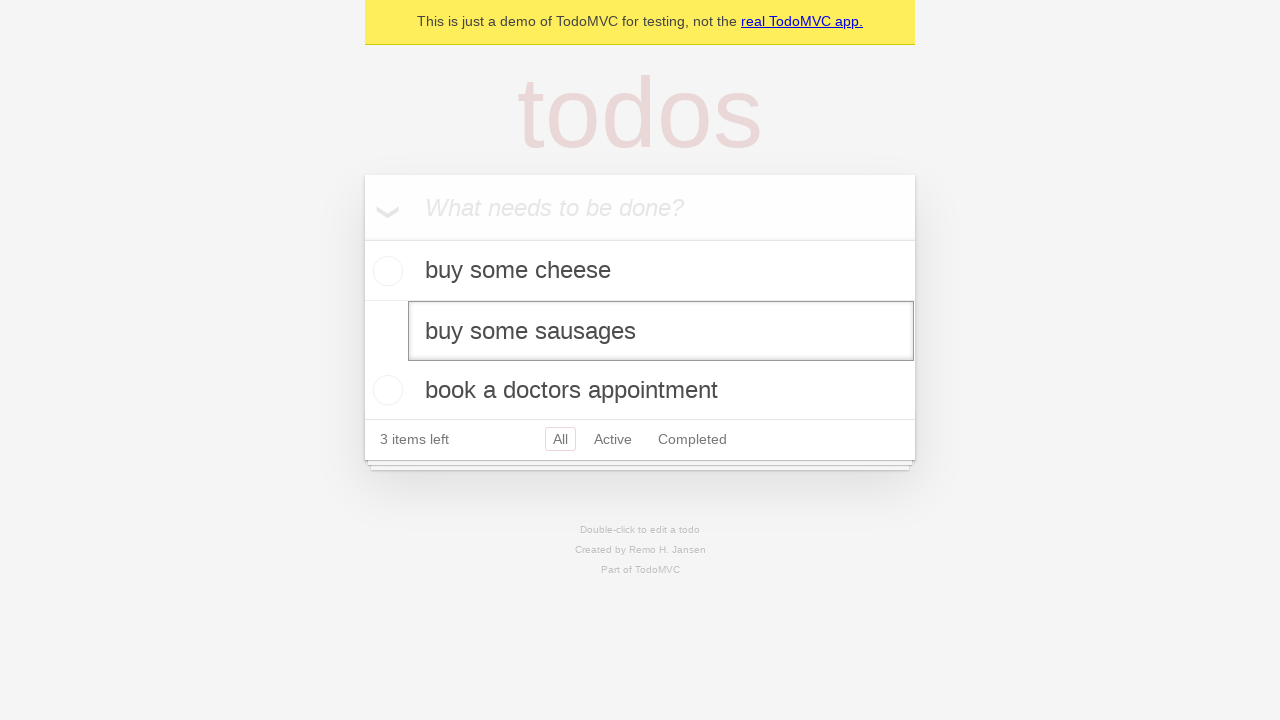

Pressed Enter to confirm the edited todo item on internal:testid=[data-testid="todo-item"s] >> nth=1 >> internal:role=textbox[nam
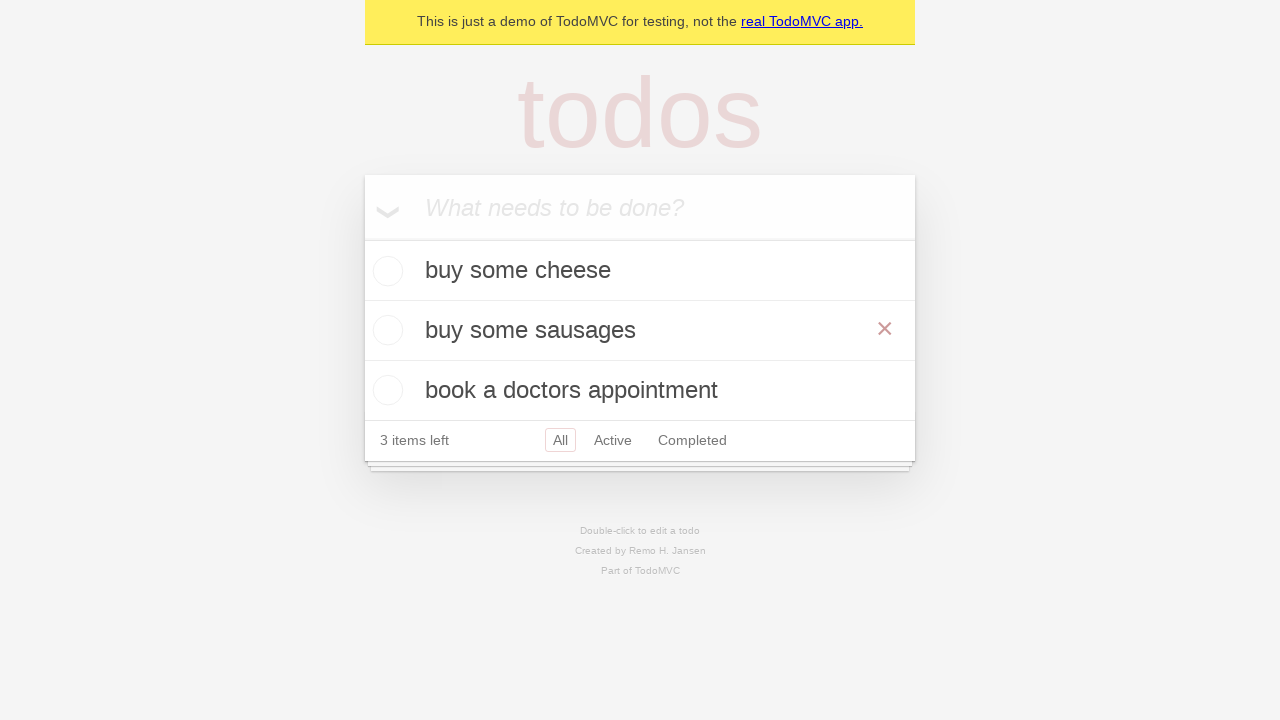

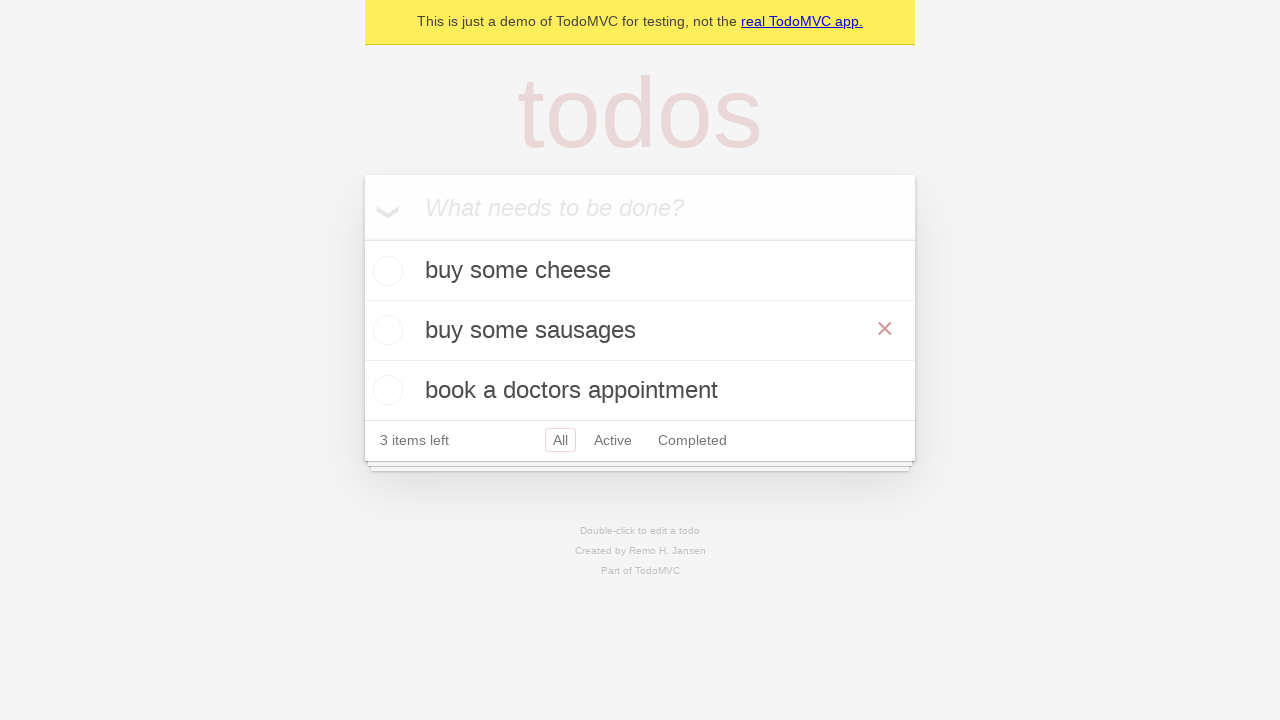